Navigates to a simple test site and waits for a checkbox header element to be present on the page.

Starting URL: http://simpletestsite.fabrykatestow.pl/

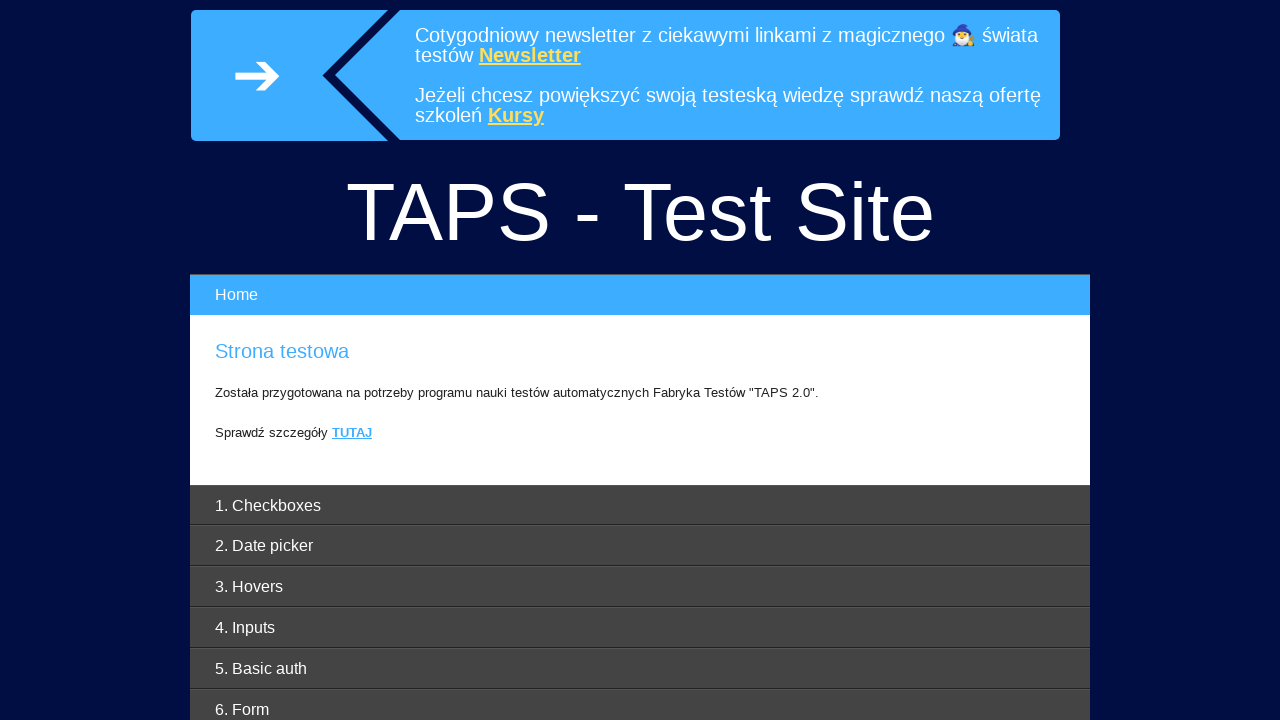

Navigated to simpletestsite.fabrykatestow.pl
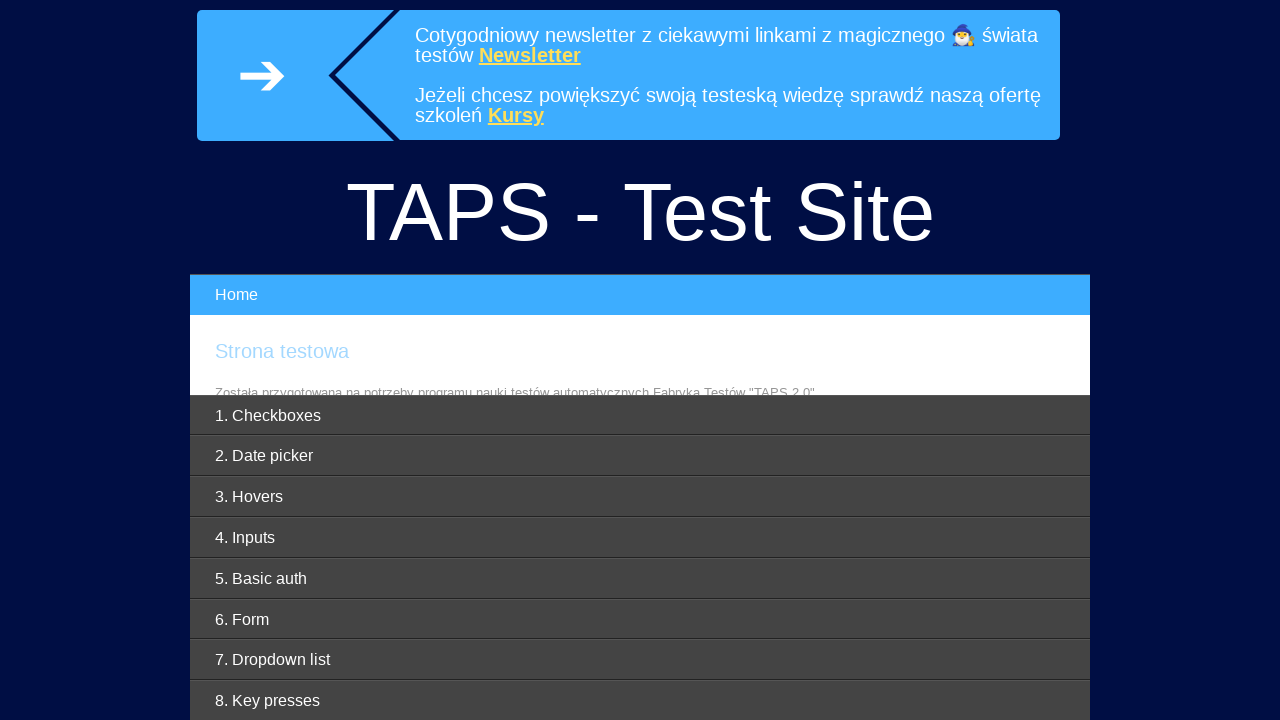

Checkbox header element is present on the page
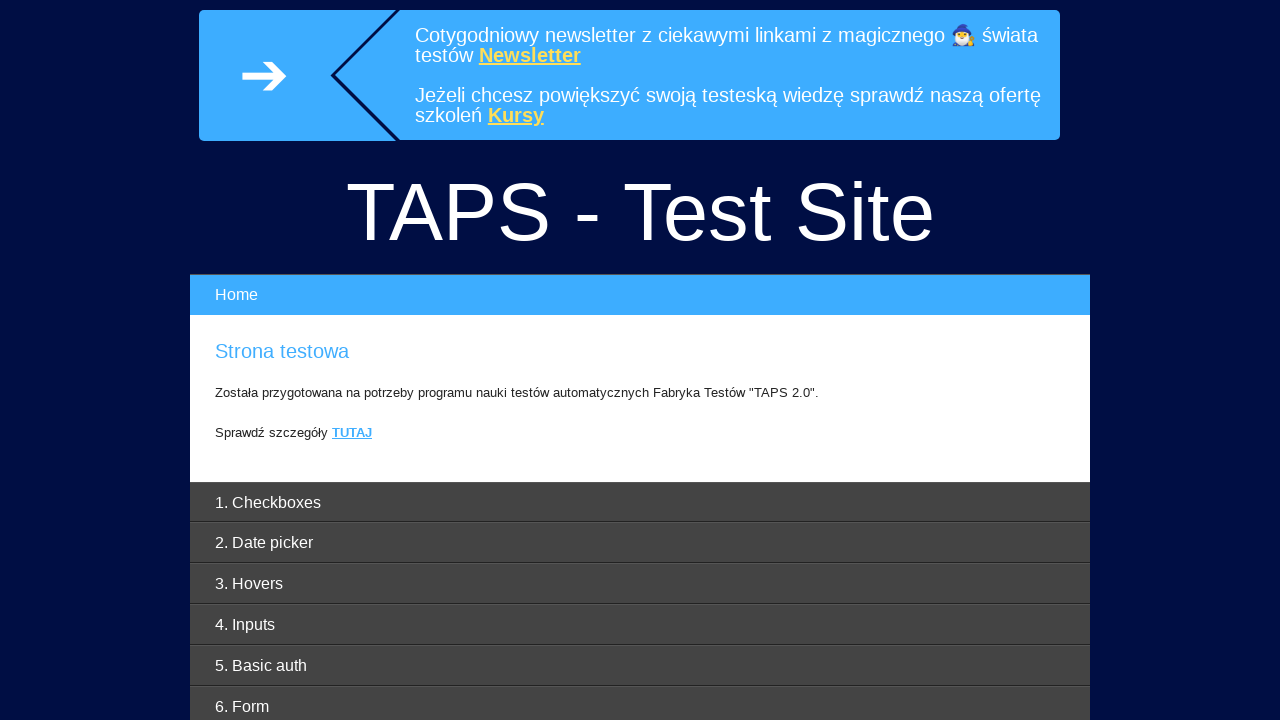

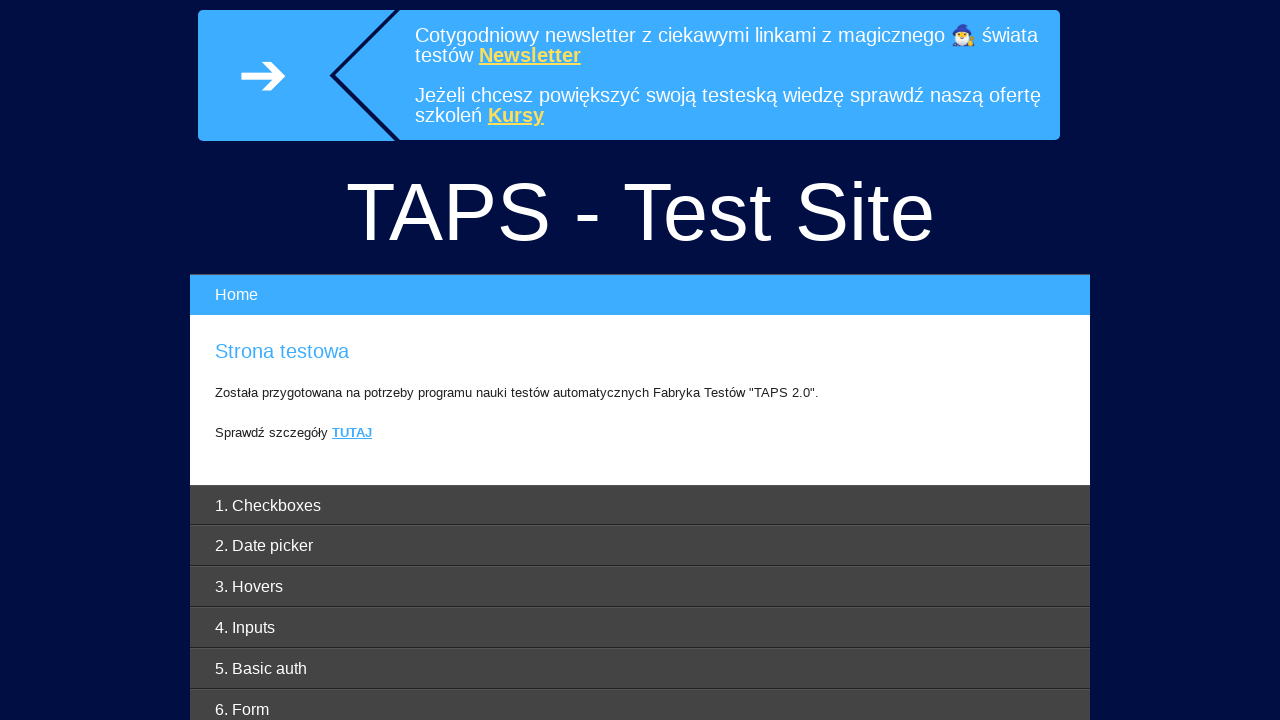